Downloads a text file from an external website by clicking on a file link and verifying the downloaded file name.

Starting URL: https://the-internet.herokuapp.com/download

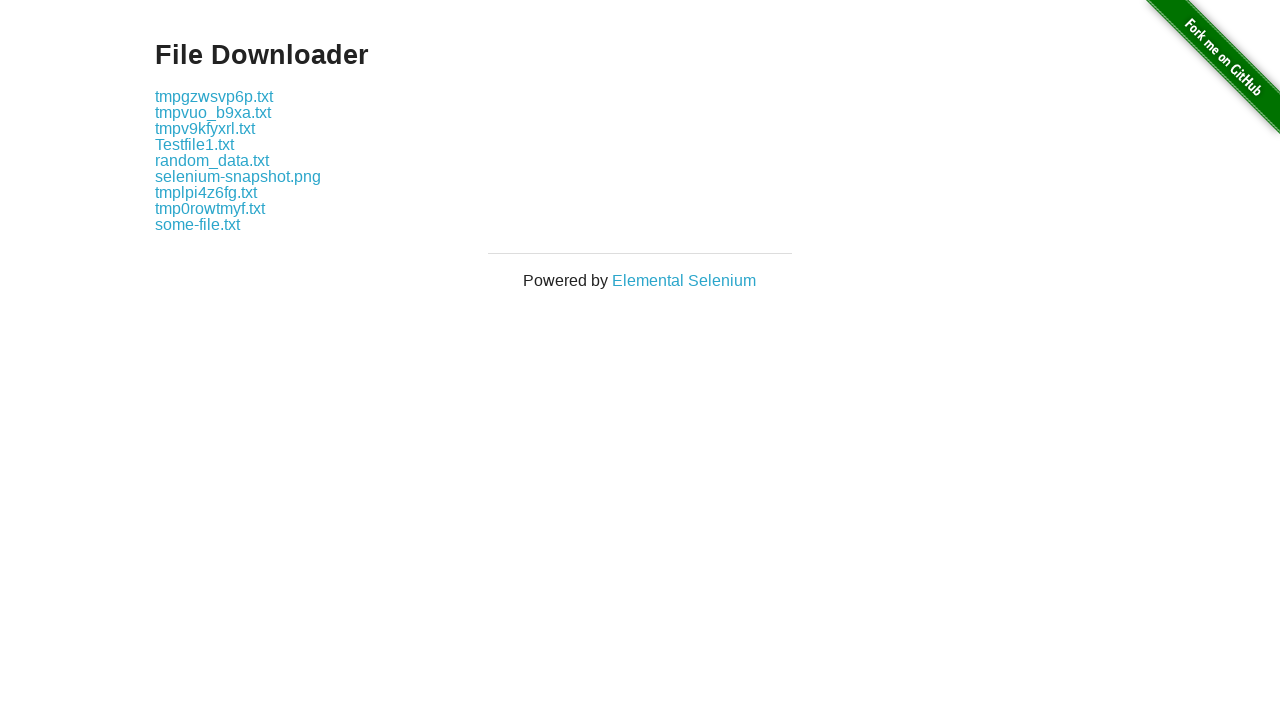

Clicked on file link 'some-file.txt' to initiate download at (198, 224) on a:text('some-file.txt')
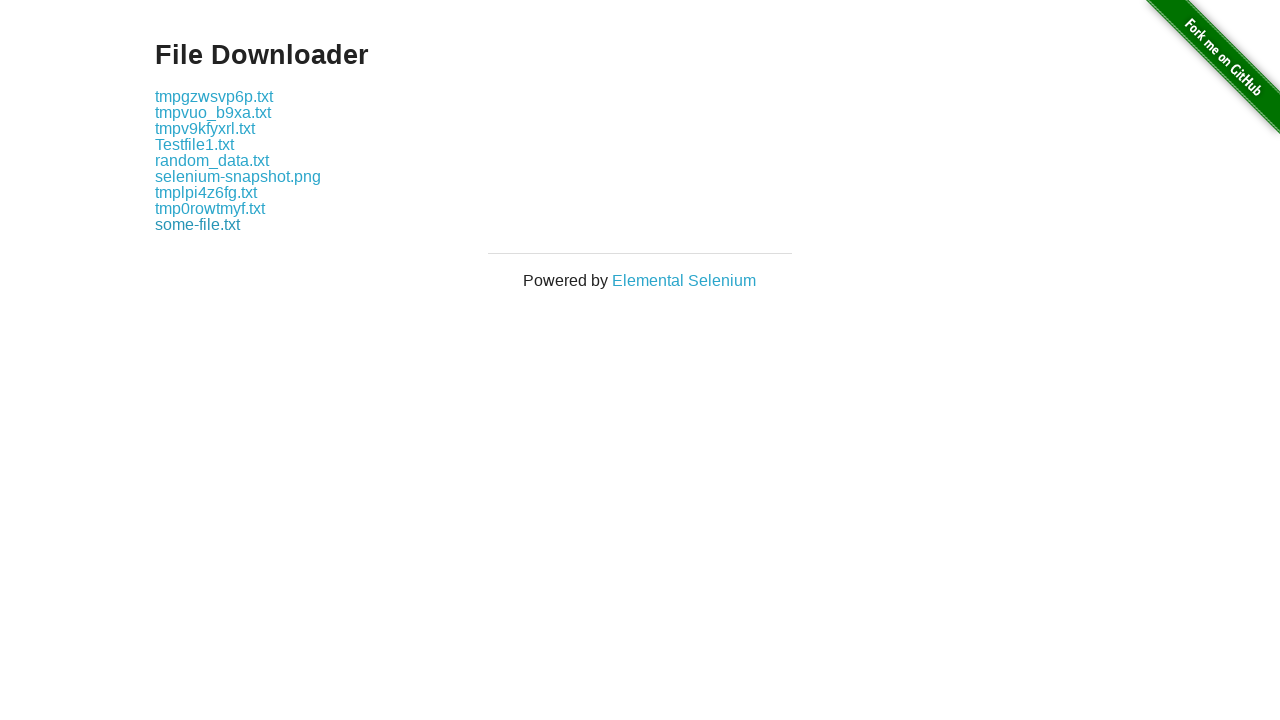

Download completed and file object retrieved
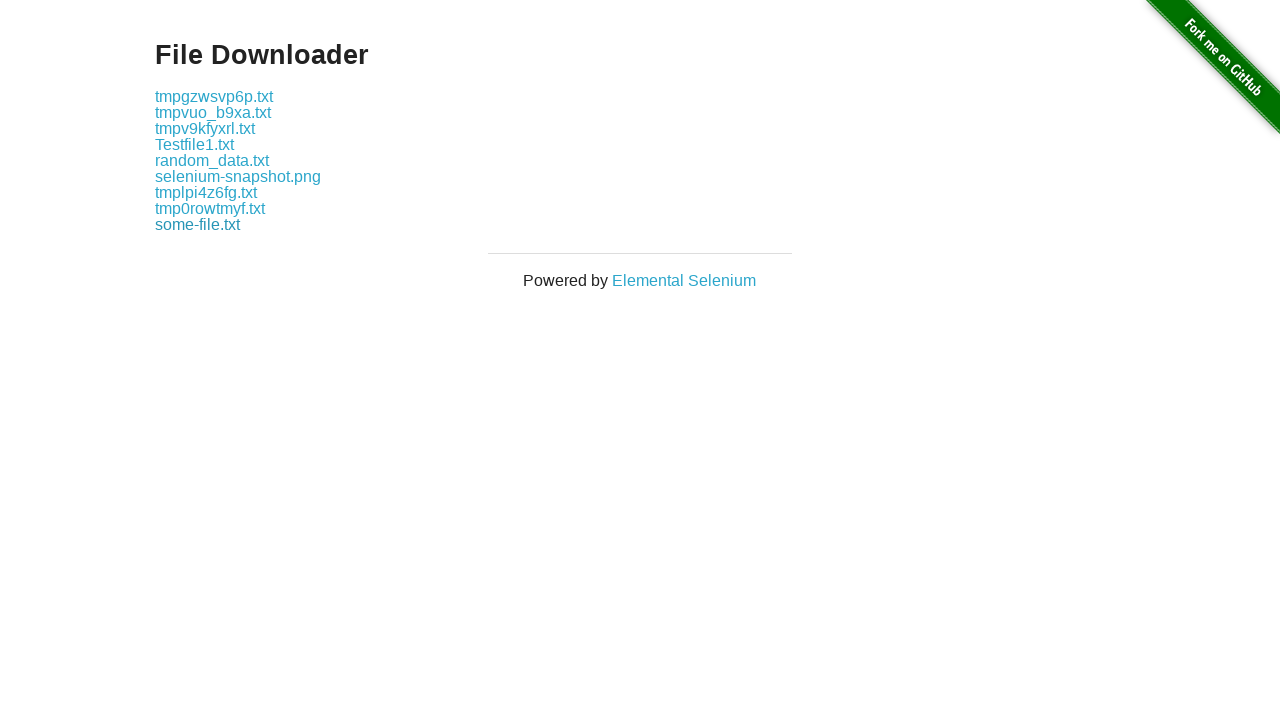

Retrieved downloaded file path
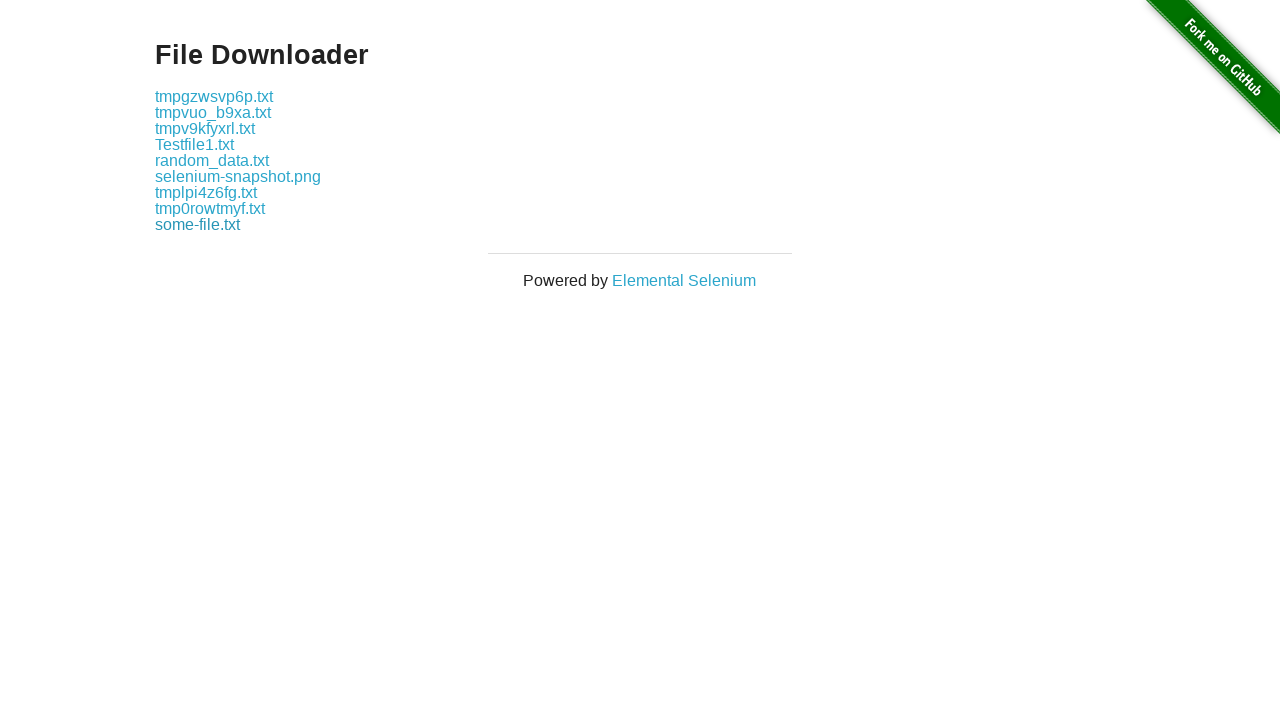

Verified downloaded filename is 'some-file.txt'
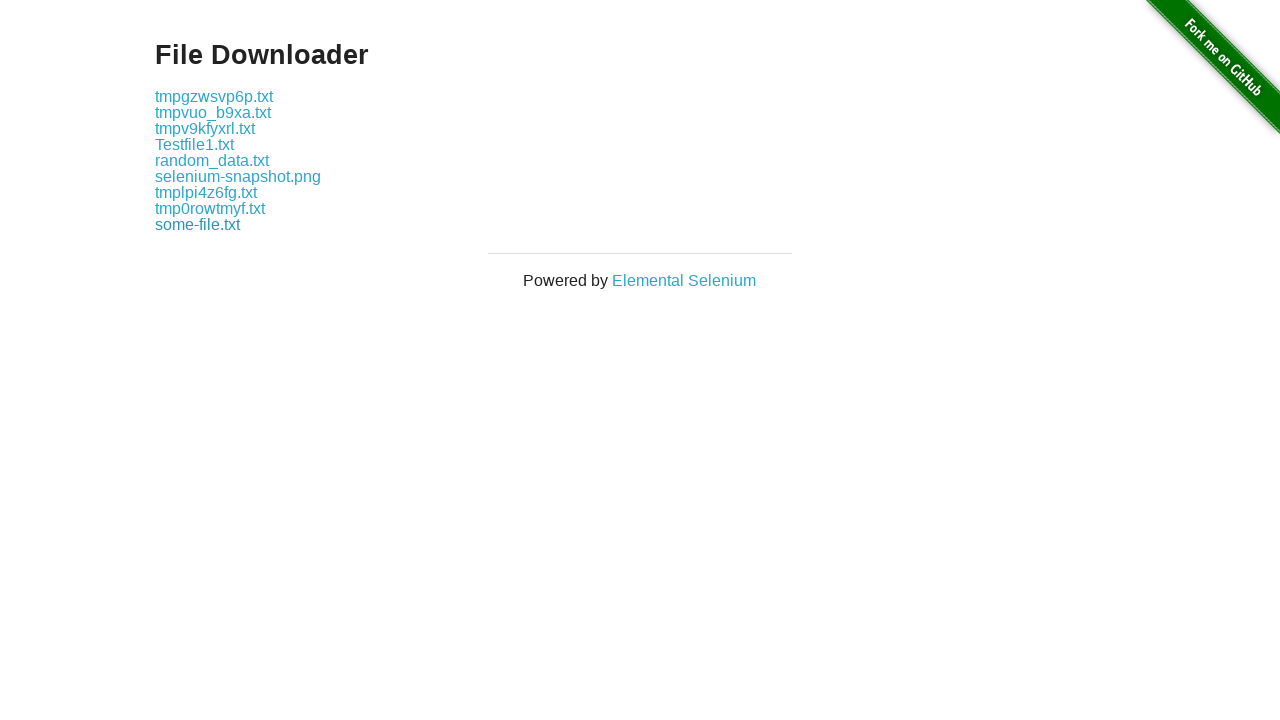

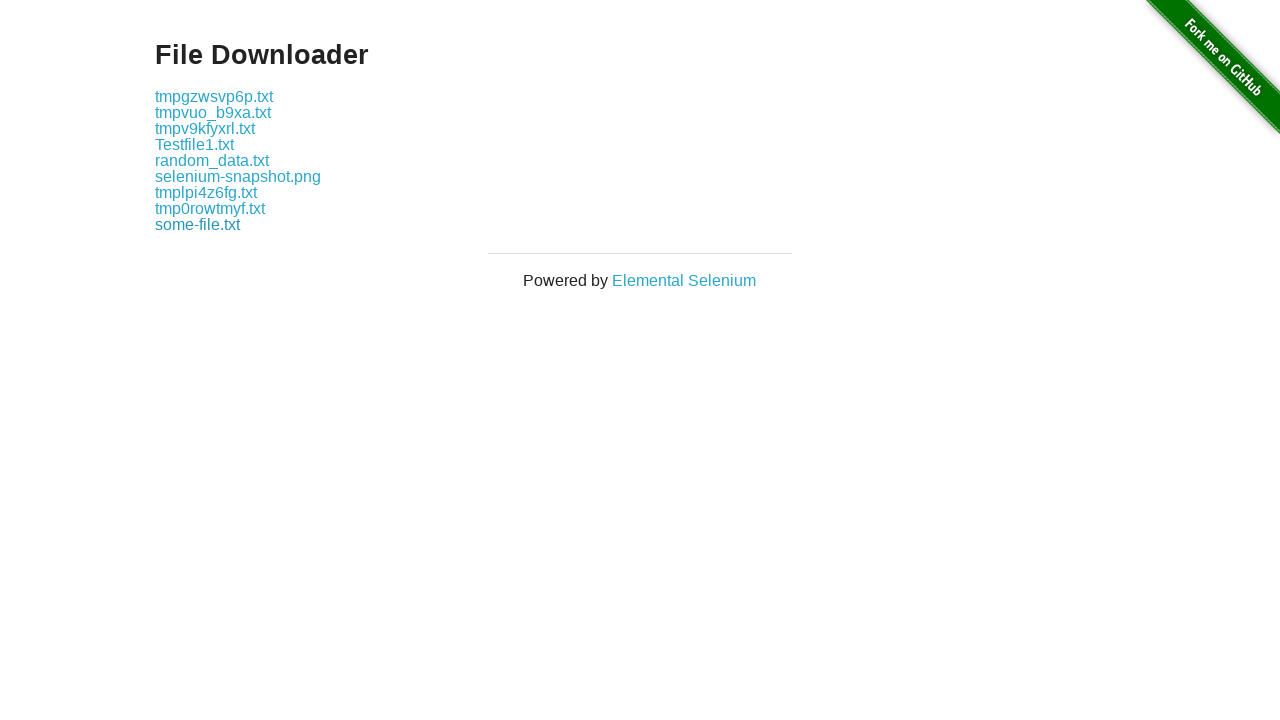